Opens Chrome browser and navigates to kenh14.vn Vietnamese news website

Starting URL: https://kenh14.vn

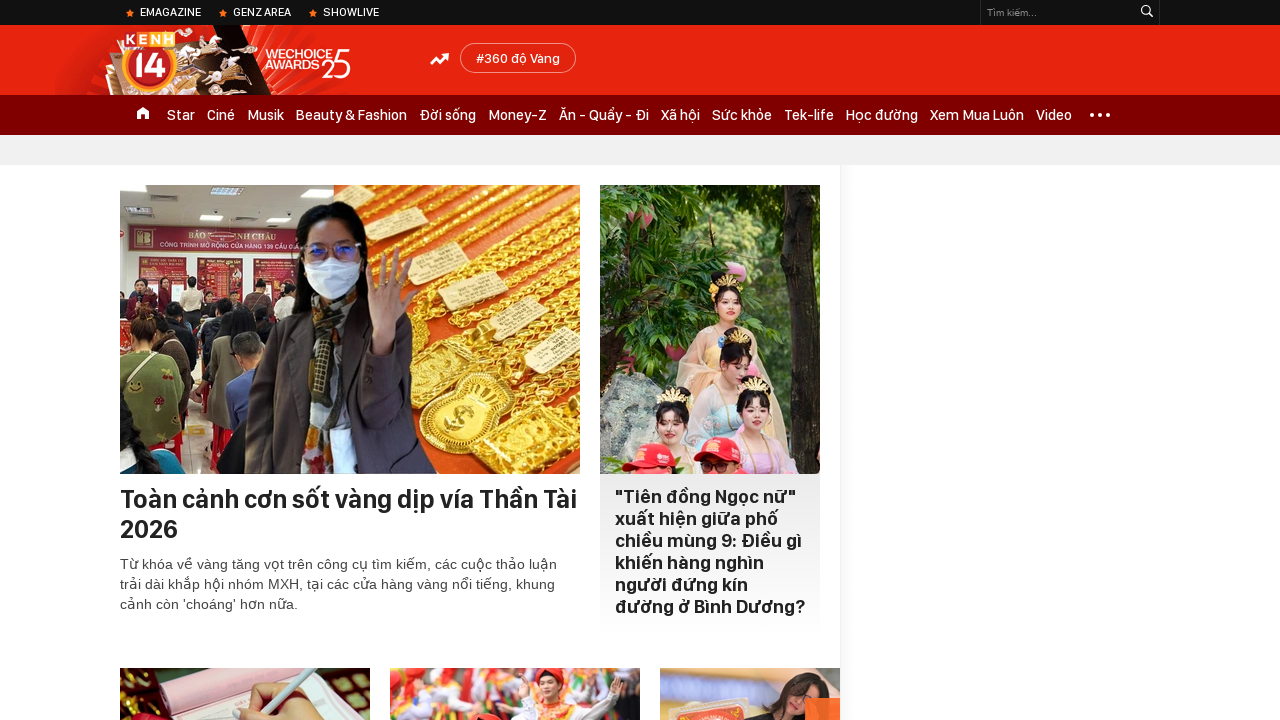

Waited for DOM content to load on kenh14.vn Vietnamese news website
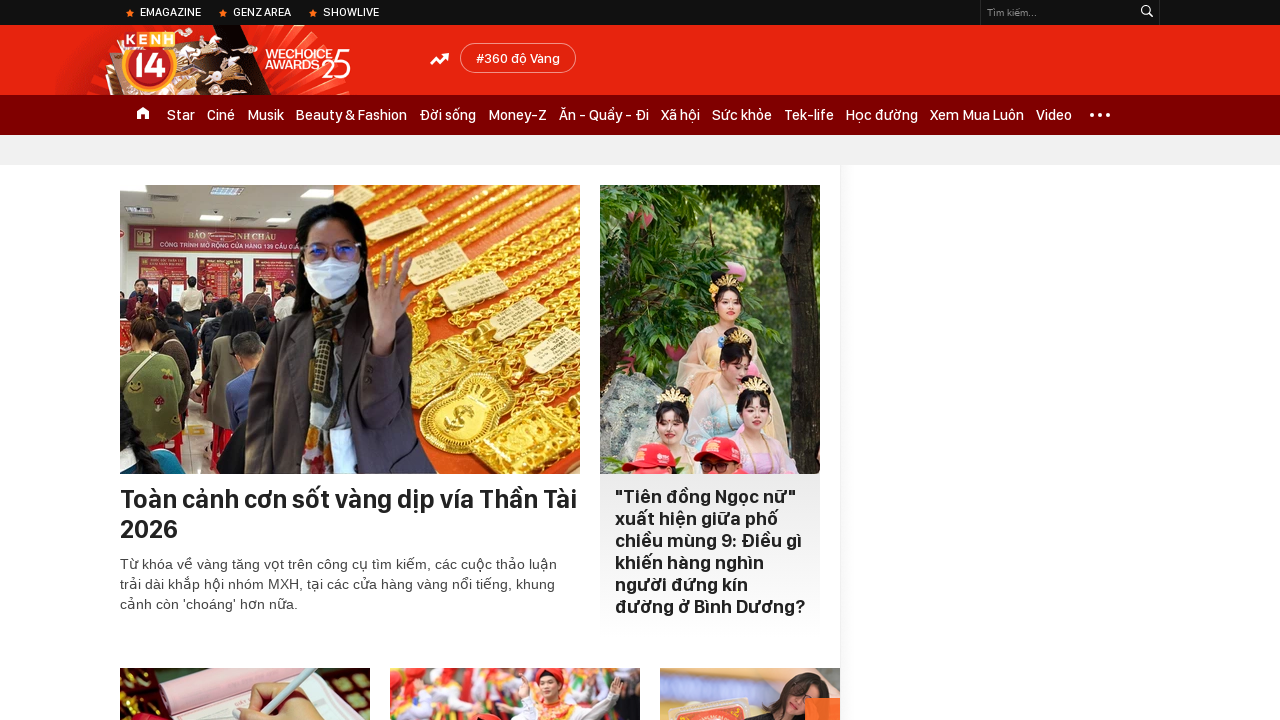

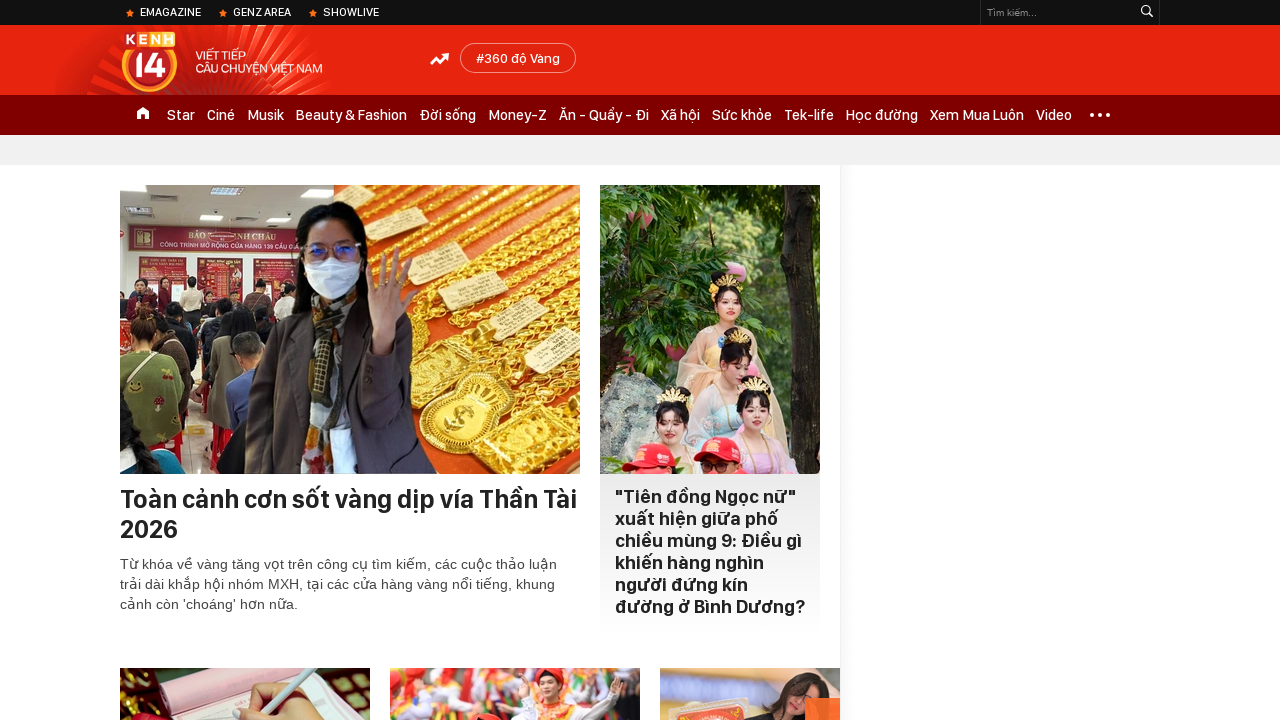